Tests successful login with correct username and password, verifying navigation to secure page

Starting URL: https://the-internet.herokuapp.com/login

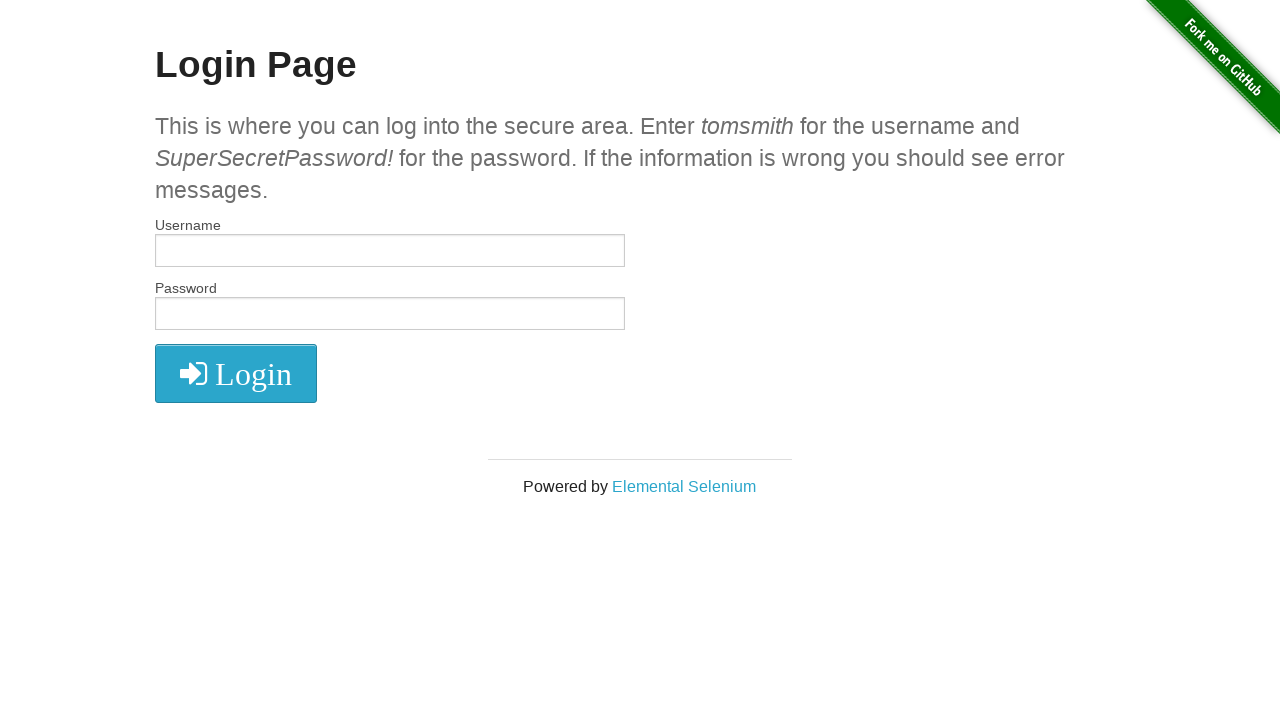

Filled username field with 'tomsmith' on #username
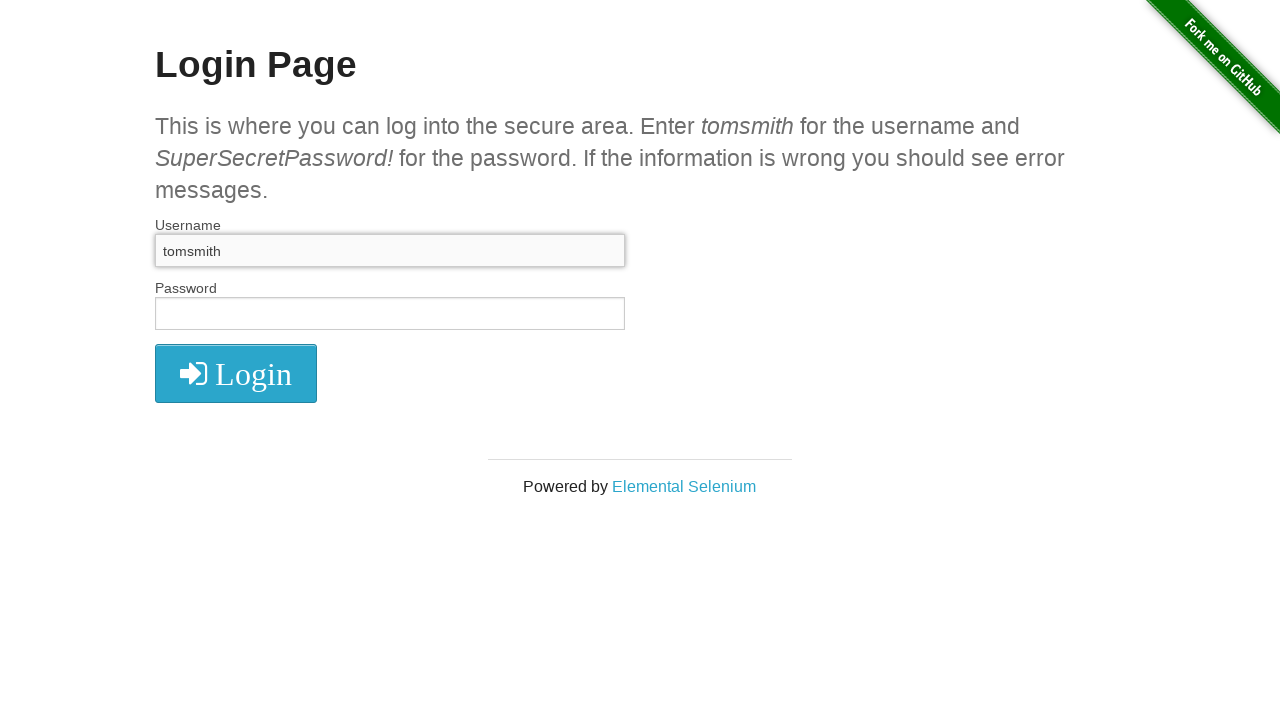

Filled password field with 'SuperSecretPassword!' on #password
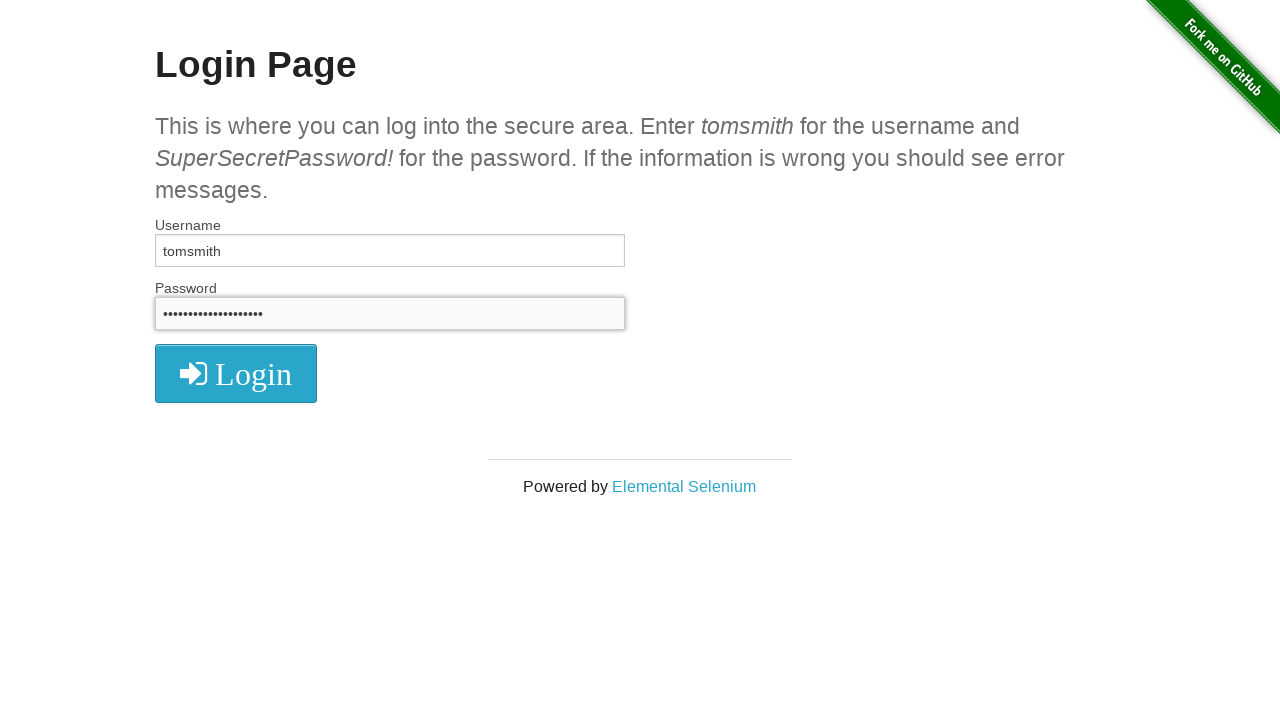

Clicked login button at (236, 373) on .radius
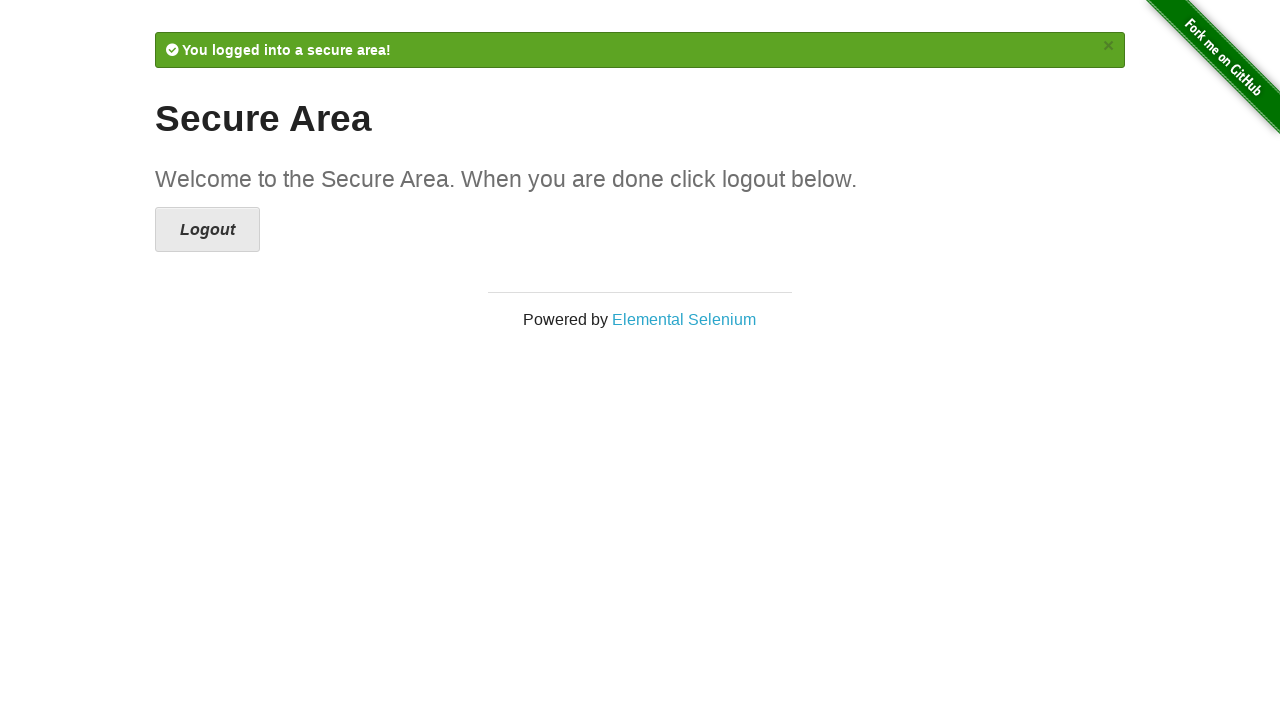

Waited for navigation to secure page
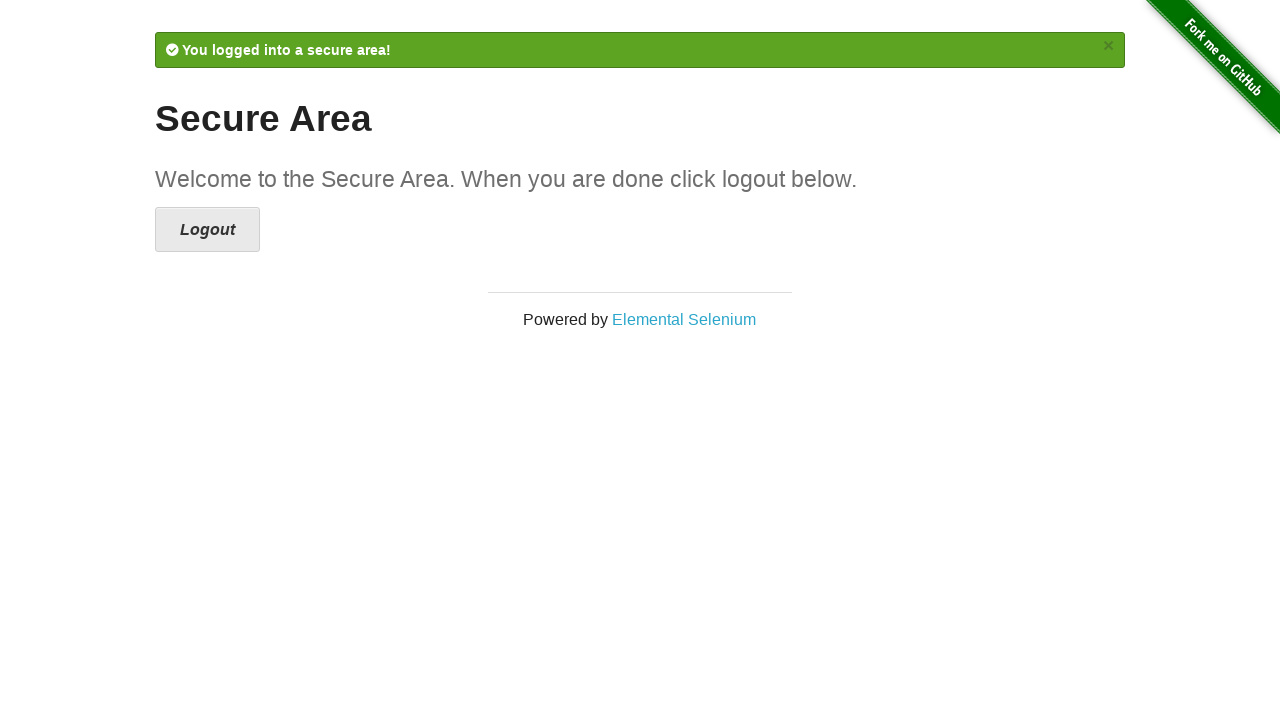

Verified successful navigation to secure page at https://the-internet.herokuapp.com/secure
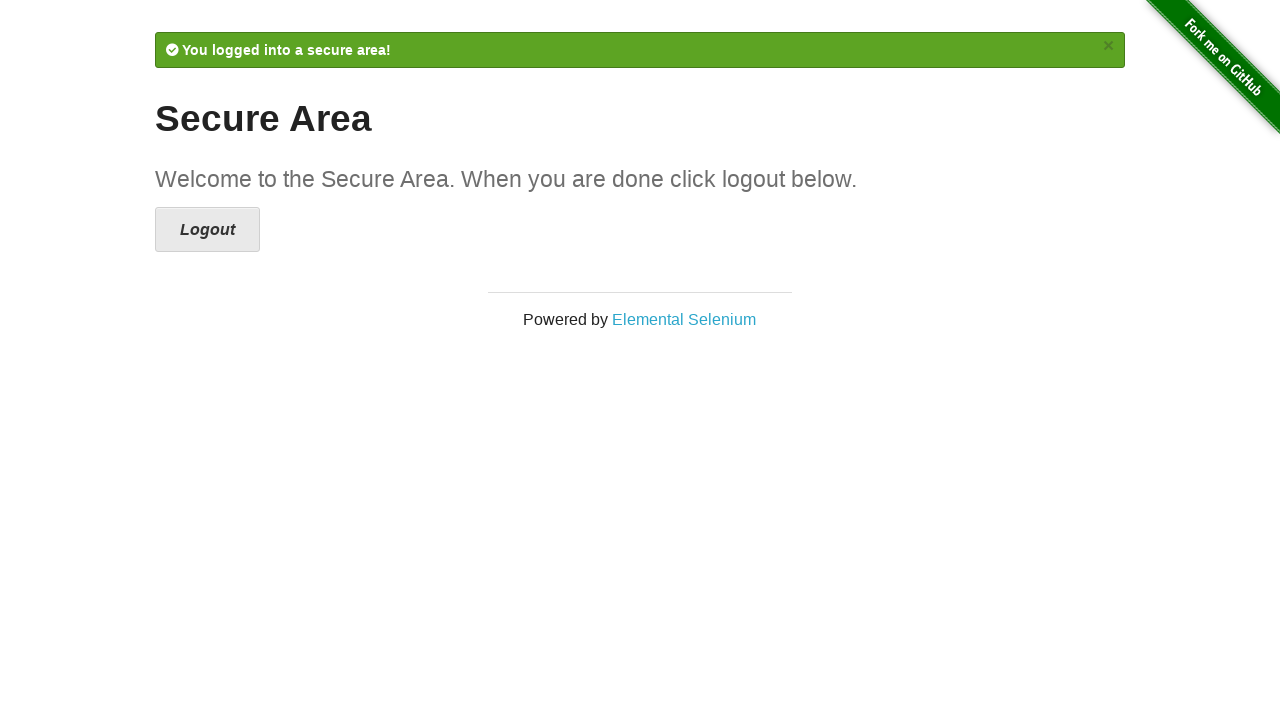

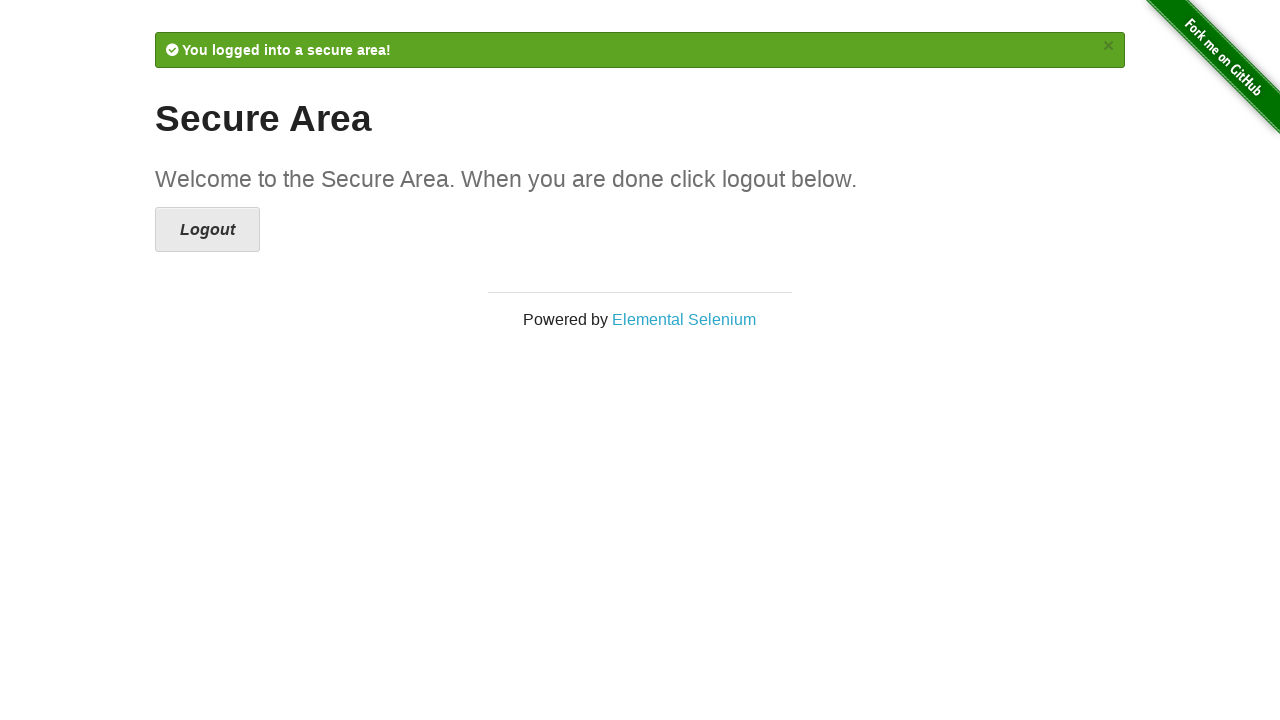